Navigates to the Obsqura Zone website and counts the number of images on the page

Starting URL: https://www.obsqurazone.com

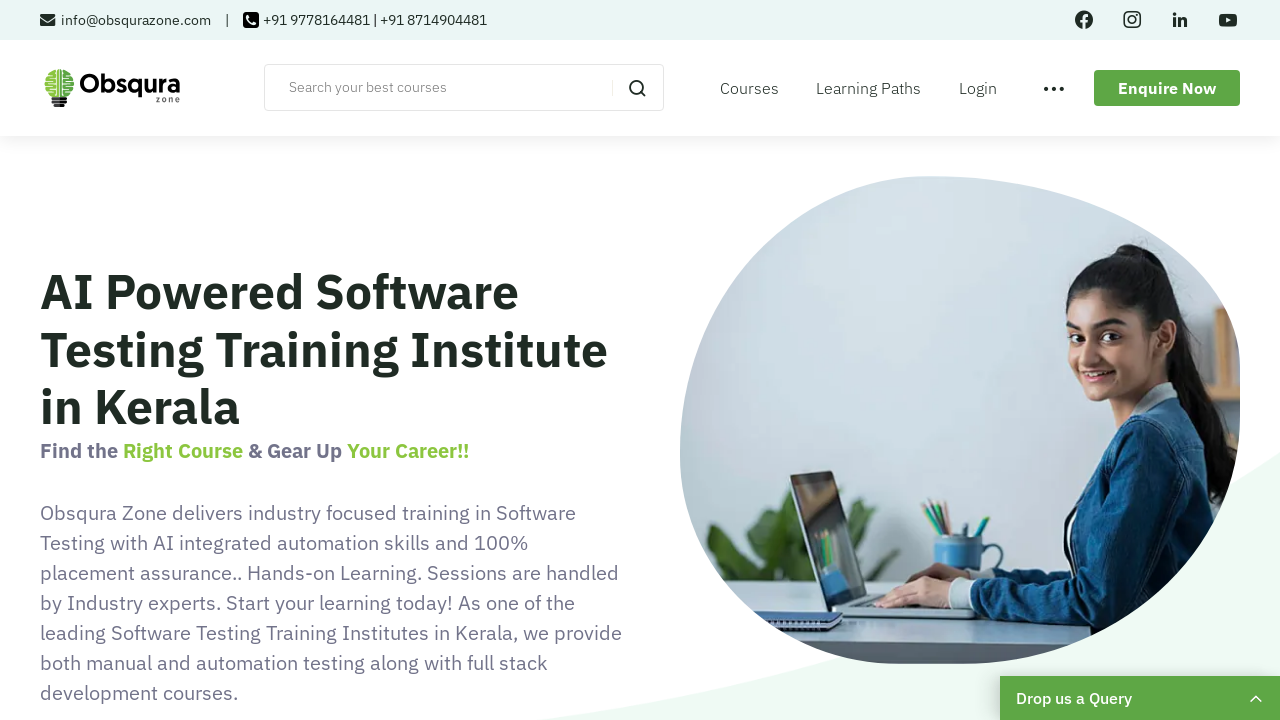

Navigated to Obsqura Zone website
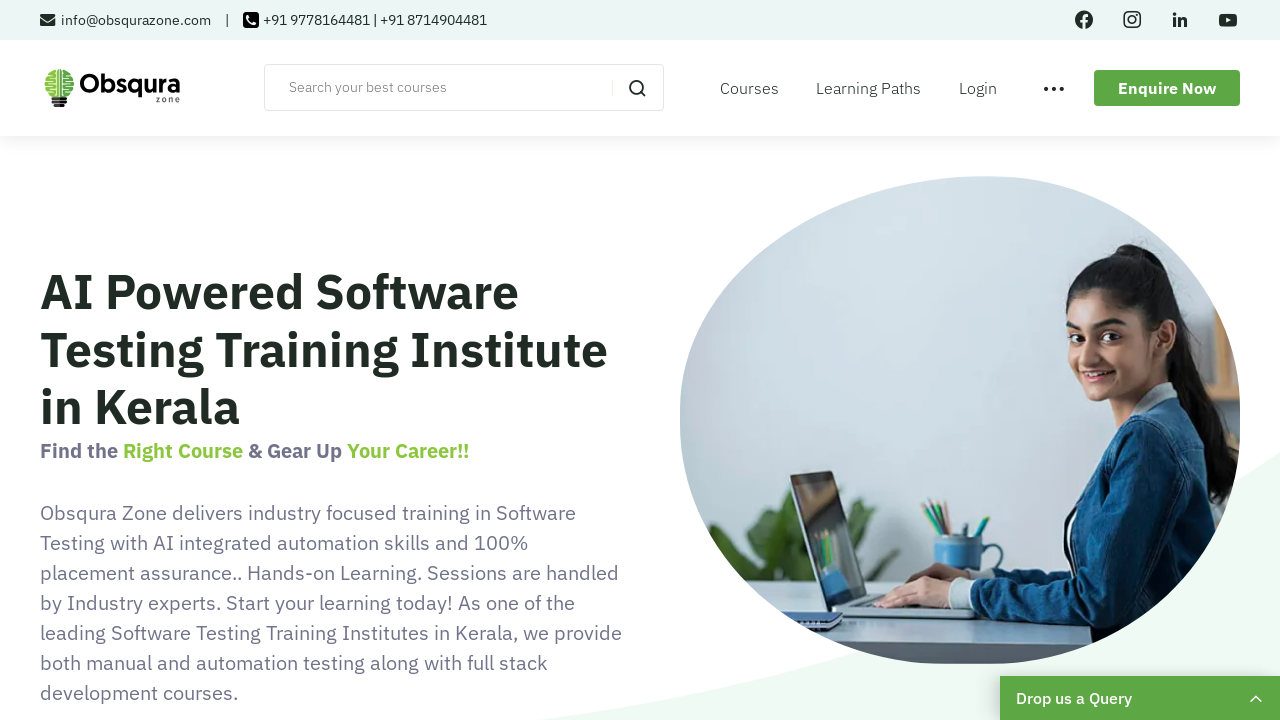

Located all image elements on the page
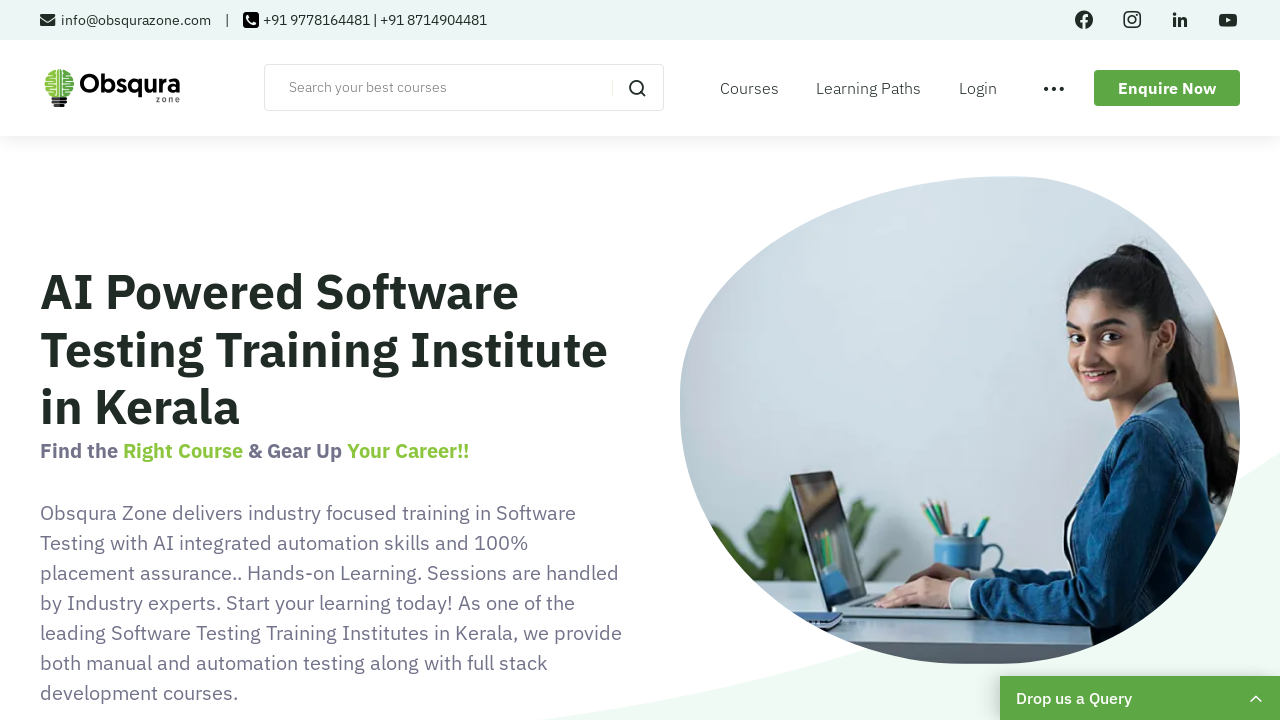

Counted 513 images on the page
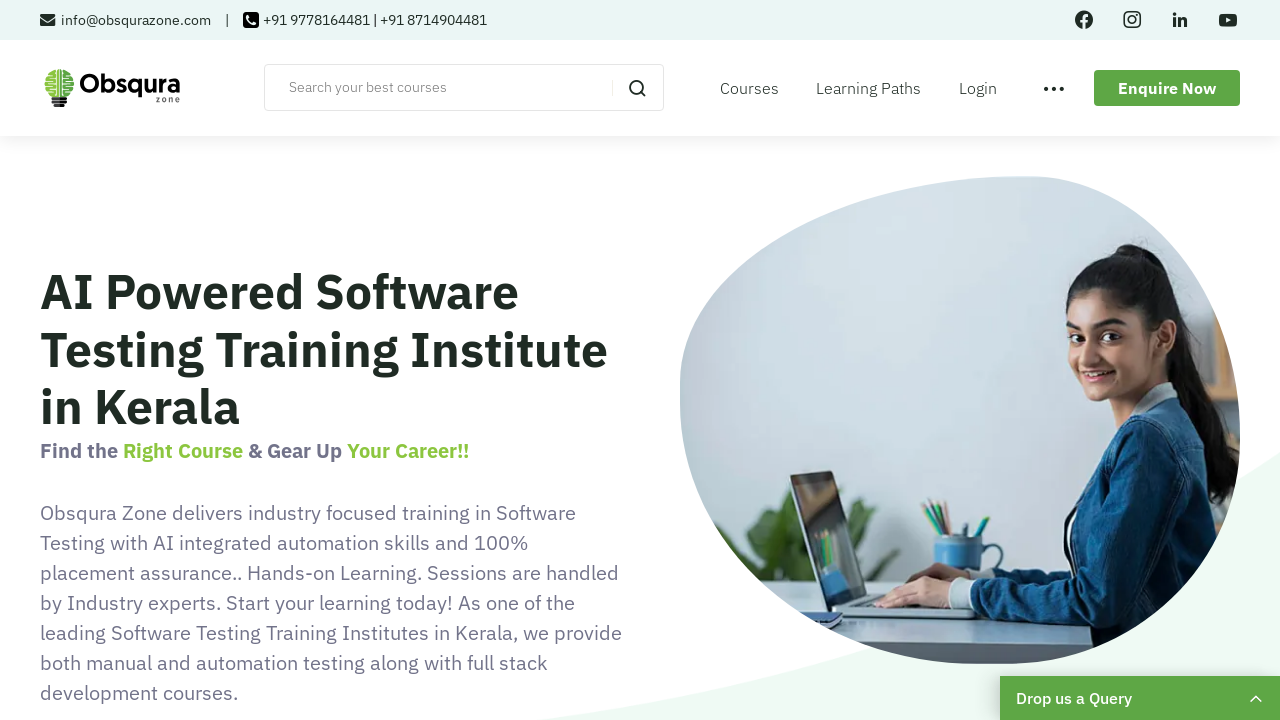

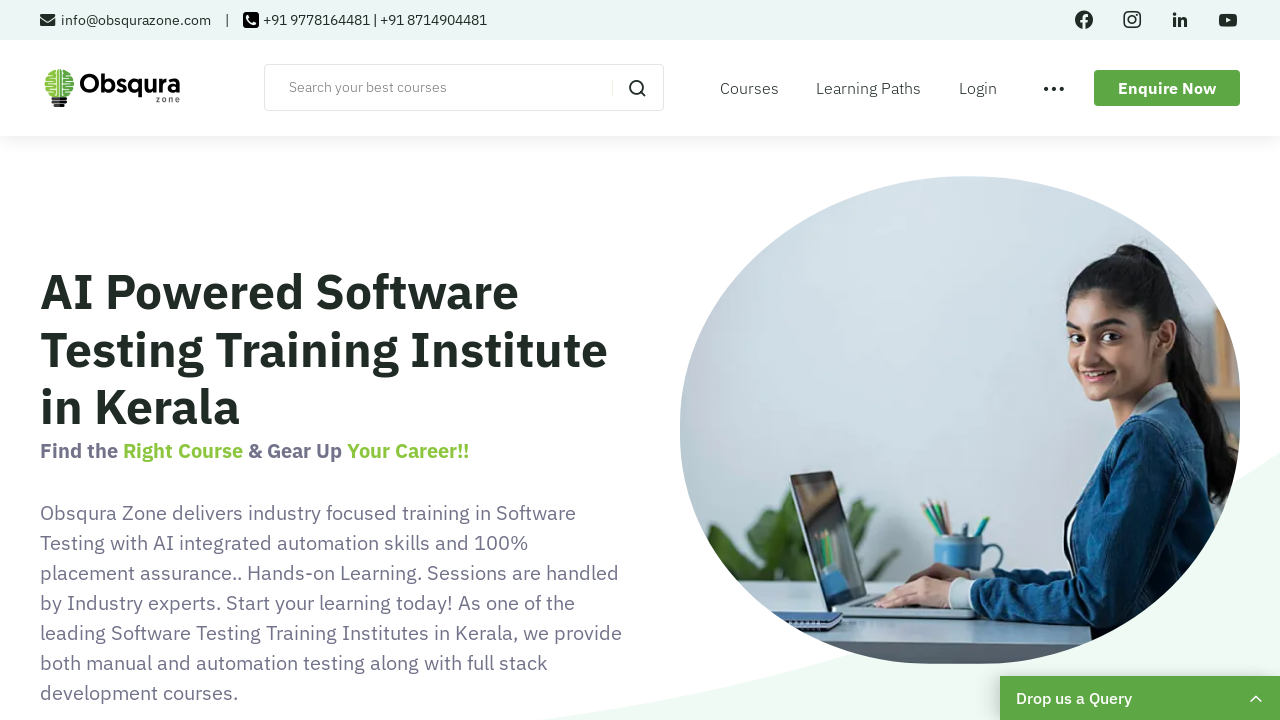